Tests clicking on a partial link text element by finding and clicking on a "free trial" link on the VWO homepage

Starting URL: https://app.vwo.com

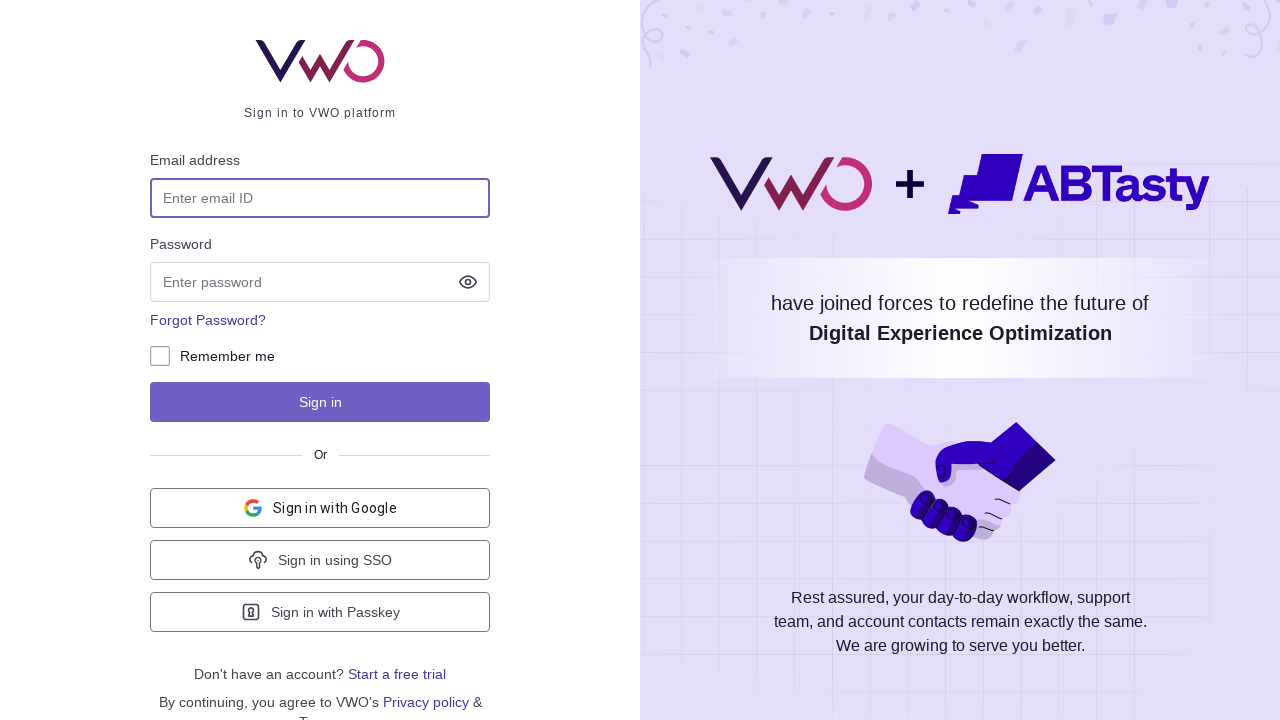

Navigated to VWO homepage at https://app.vwo.com
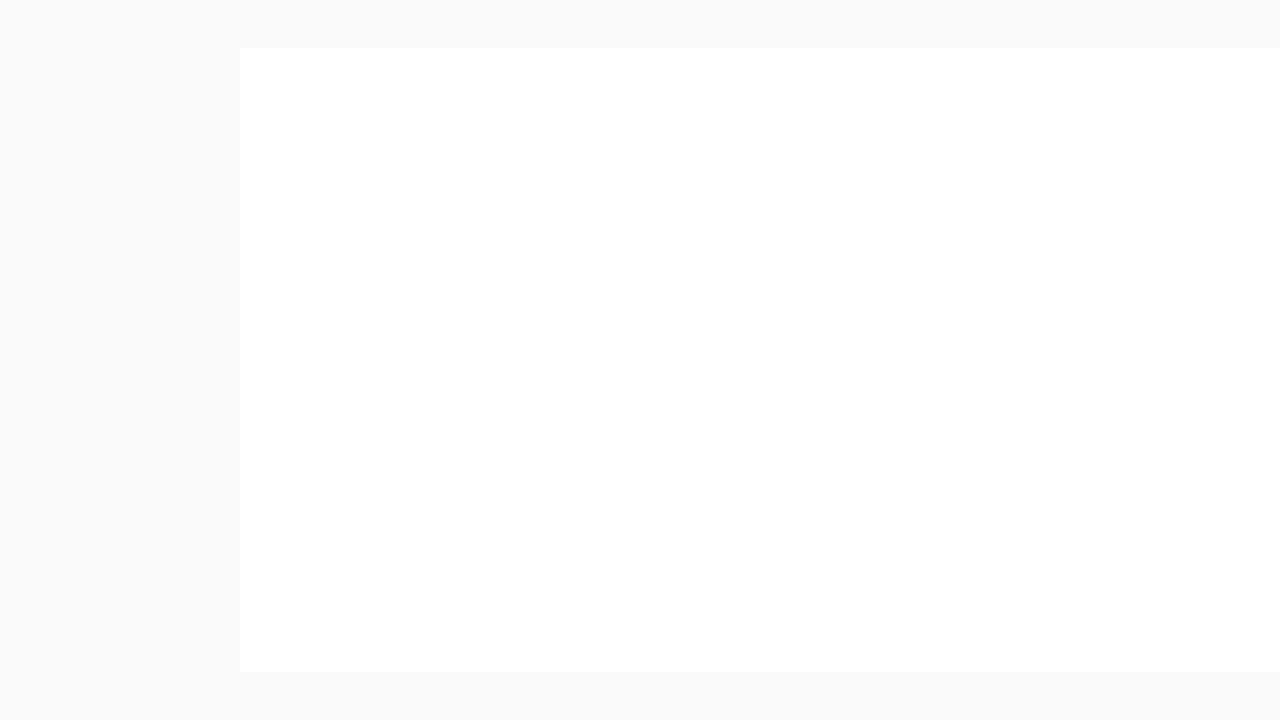

Clicked on 'a free trial' link using partial text matching at (397, 674) on a:has-text('a free trial')
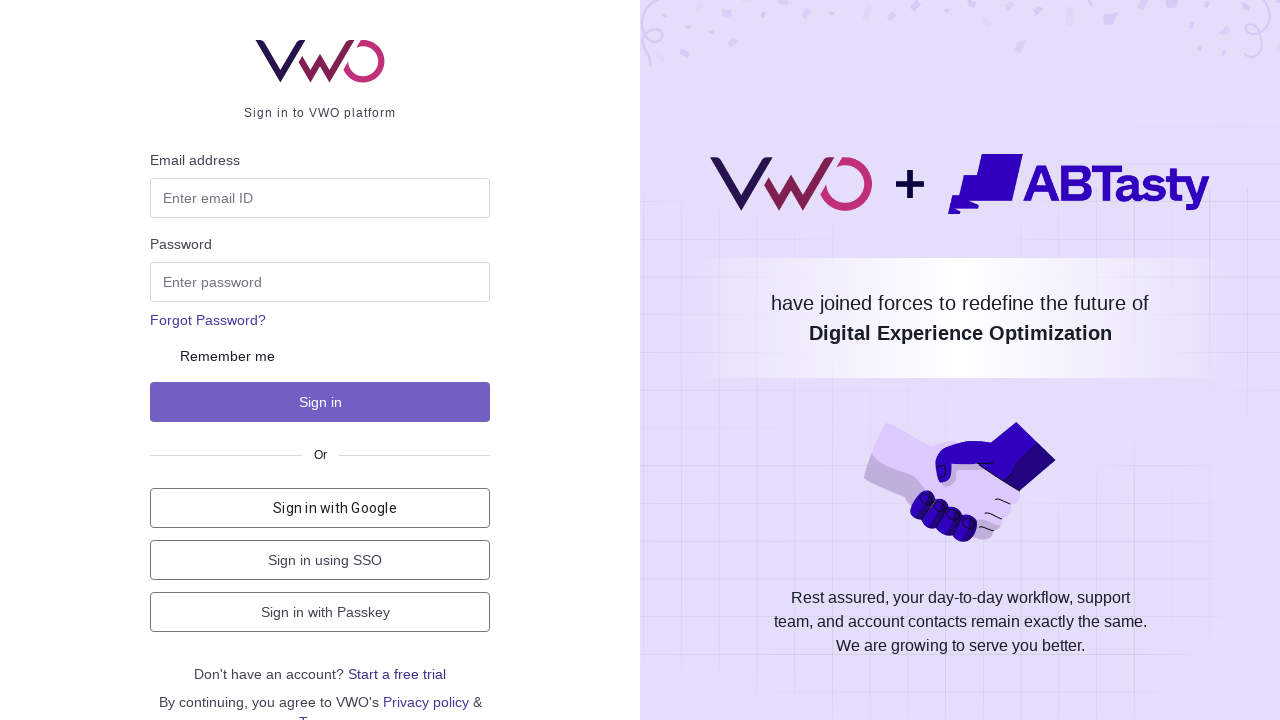

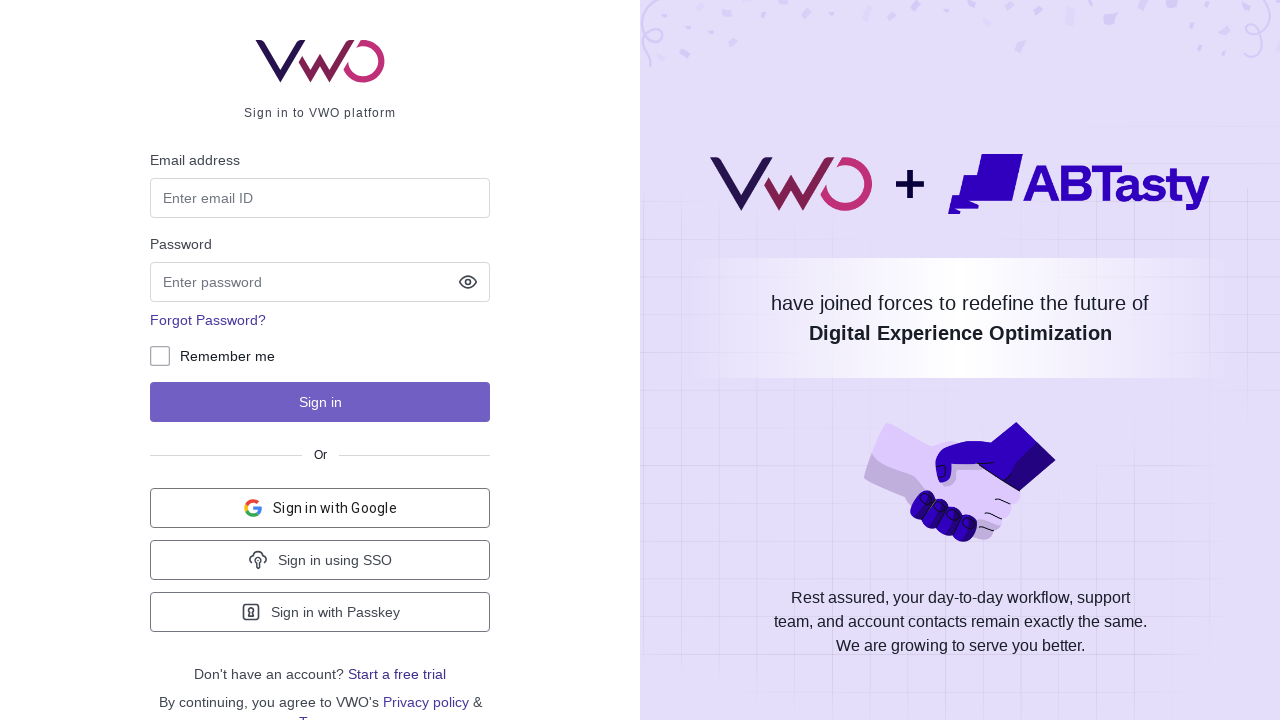